Fills out and submits a practice registration form with personal information including name, email, gender, date of birth, phone number, hobbies, and address

Starting URL: https://demoqa.com/automation-practice-form

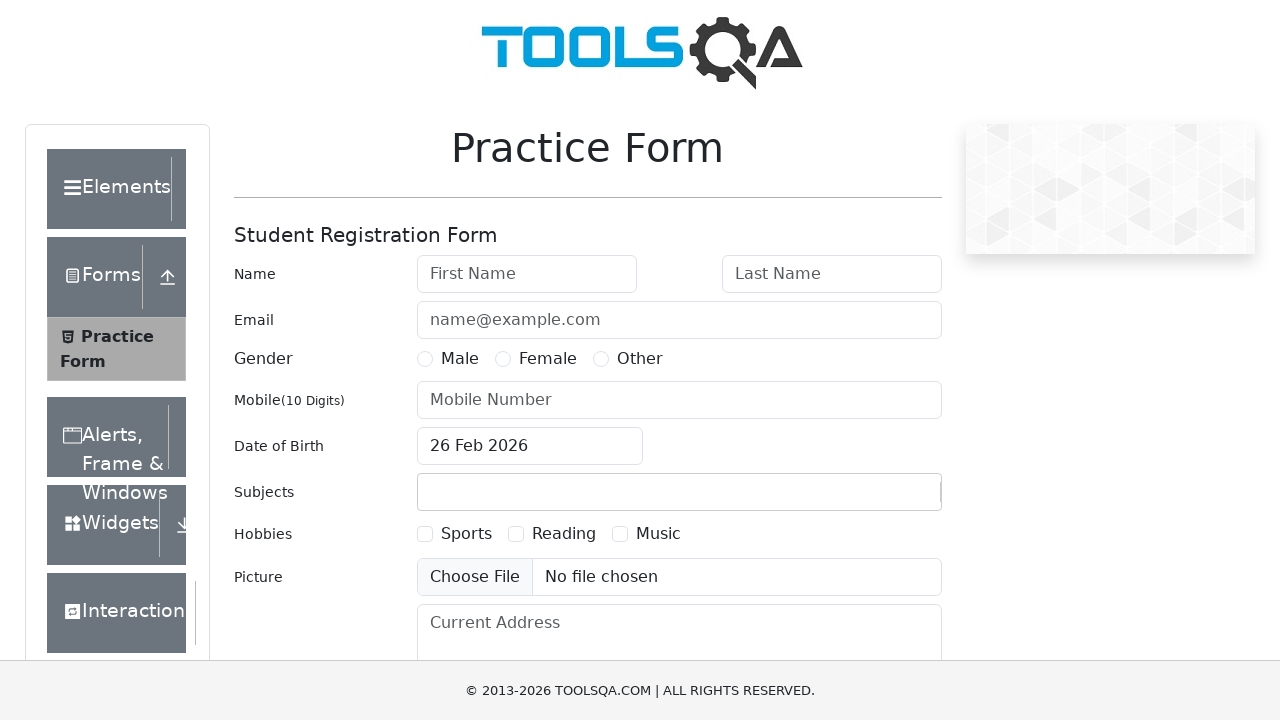

Filled first name field with 'Shubham' on #firstName
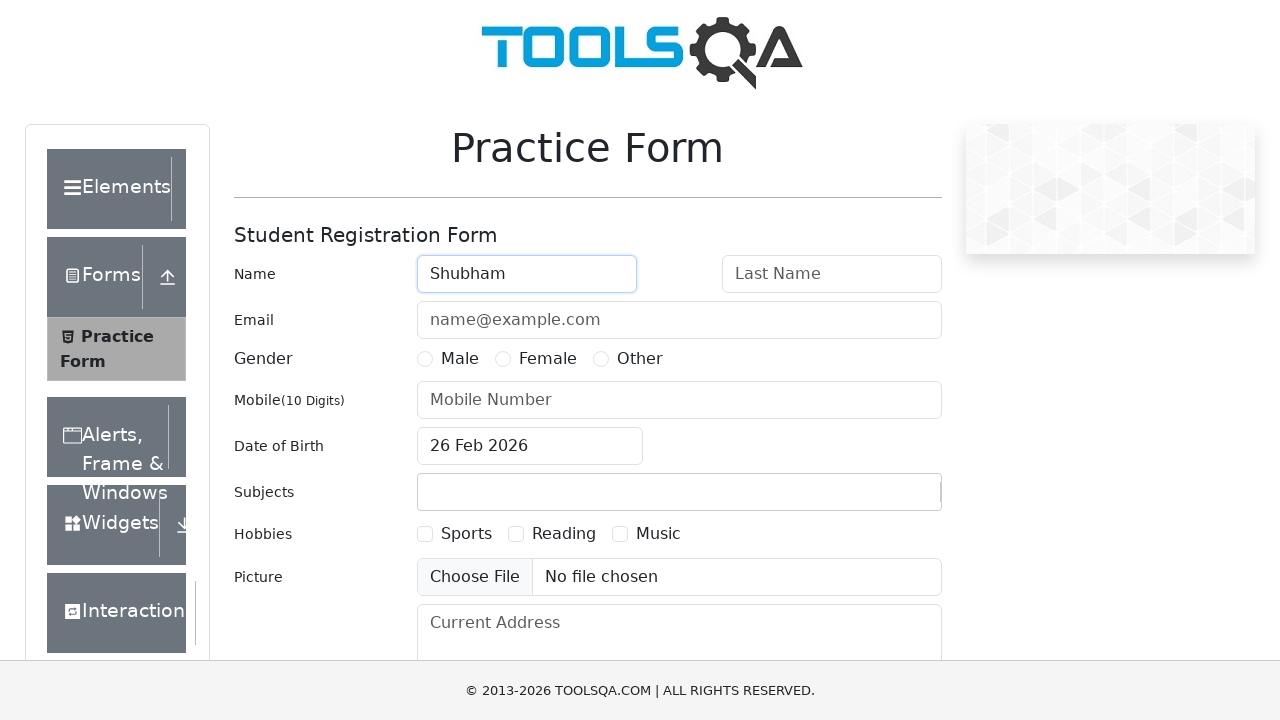

Filled last name field with 'Verma' on #lastName
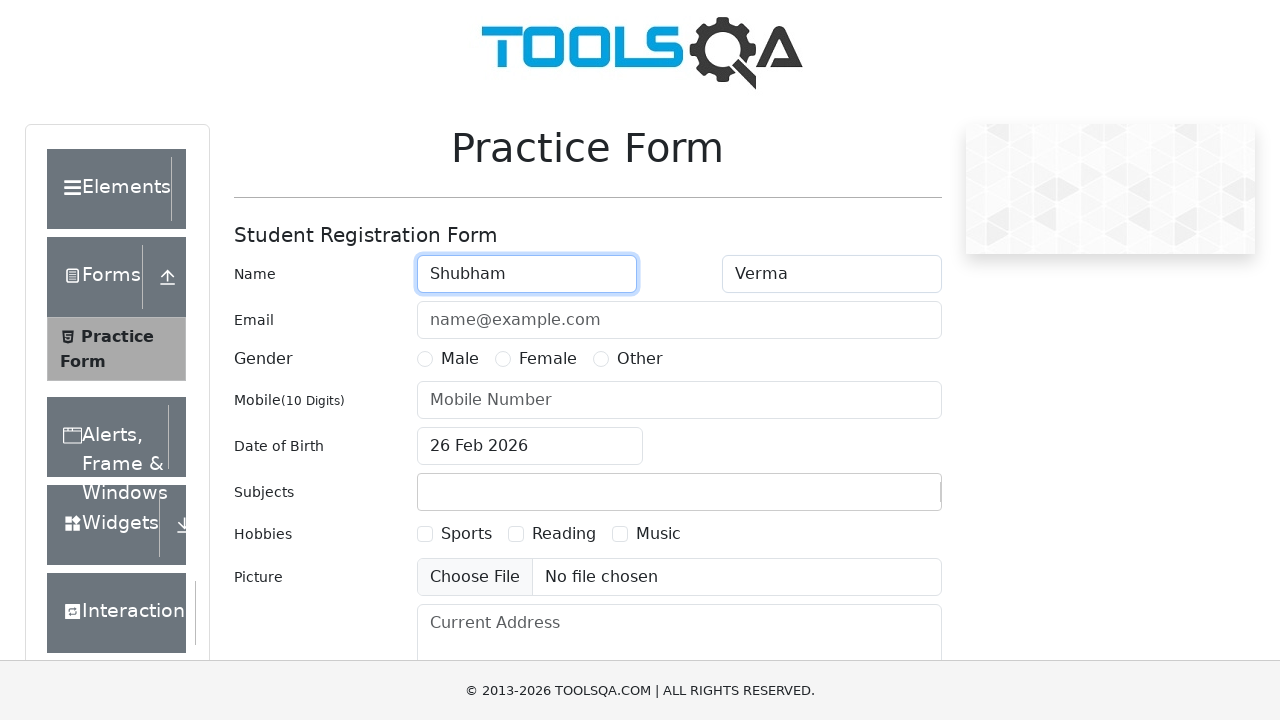

Filled email field with 'shubham@gmail.com' on #userEmail
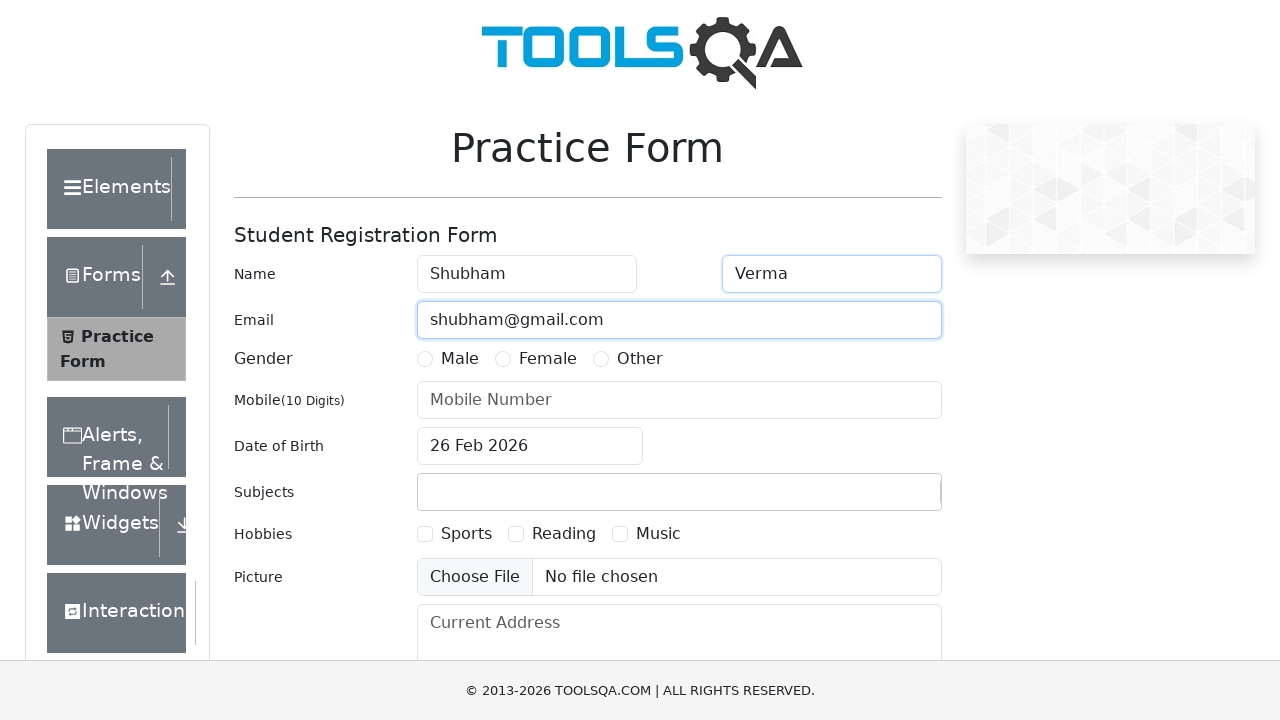

Selected Male gender radio button at (460, 359) on label[for='gender-radio-1']
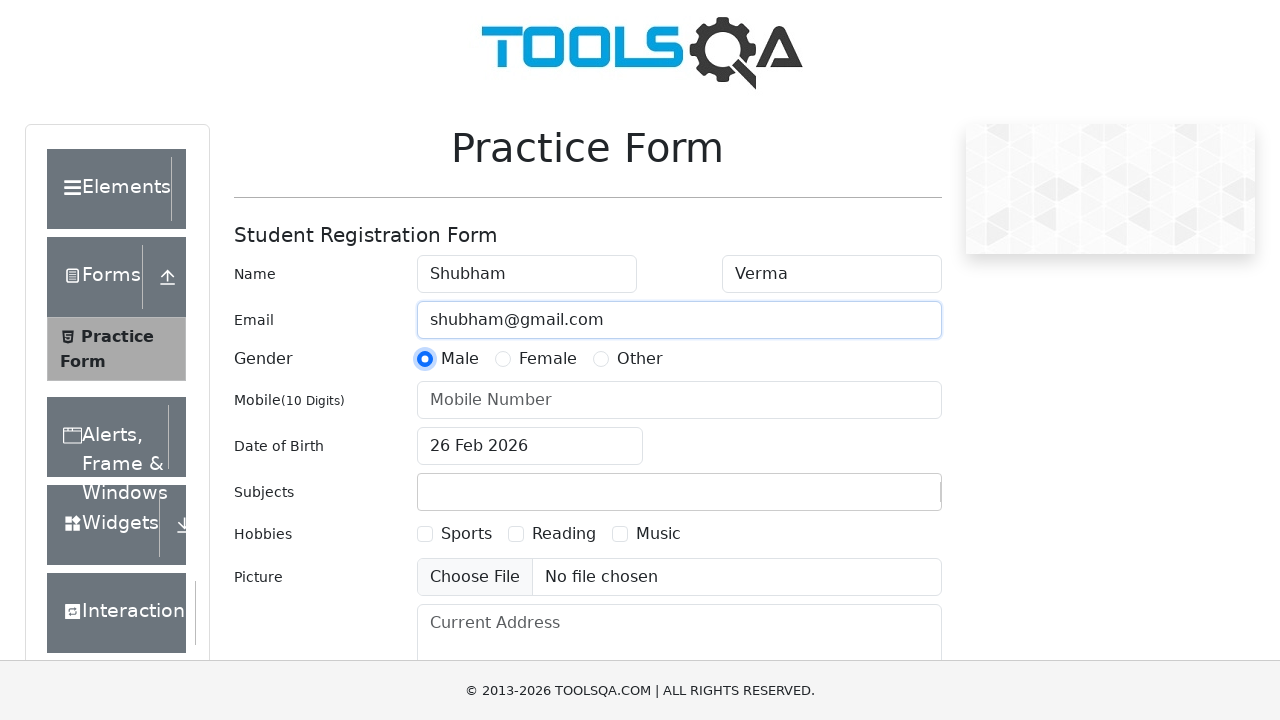

Clicked date of birth input field at (530, 446) on #dateOfBirthInput
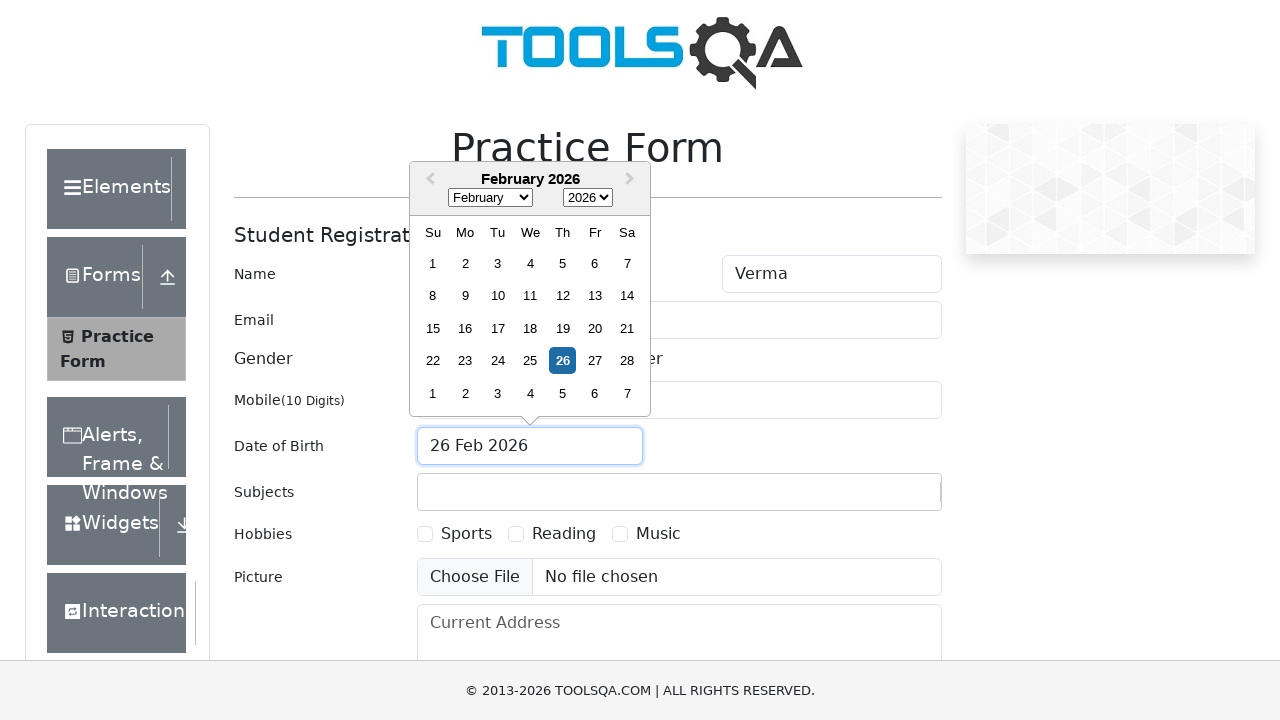

Waited 2 seconds for date picker to load
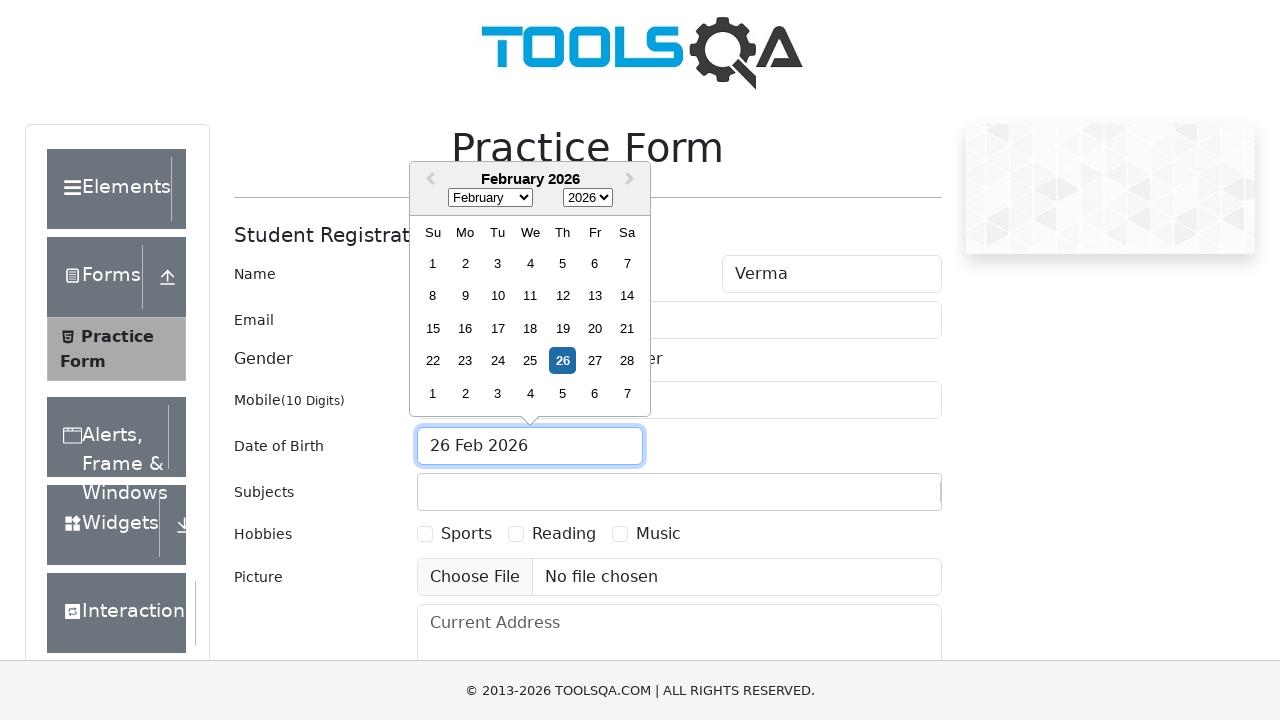

Clicked month selector in date picker at (490, 198) on .react-datepicker__month-select
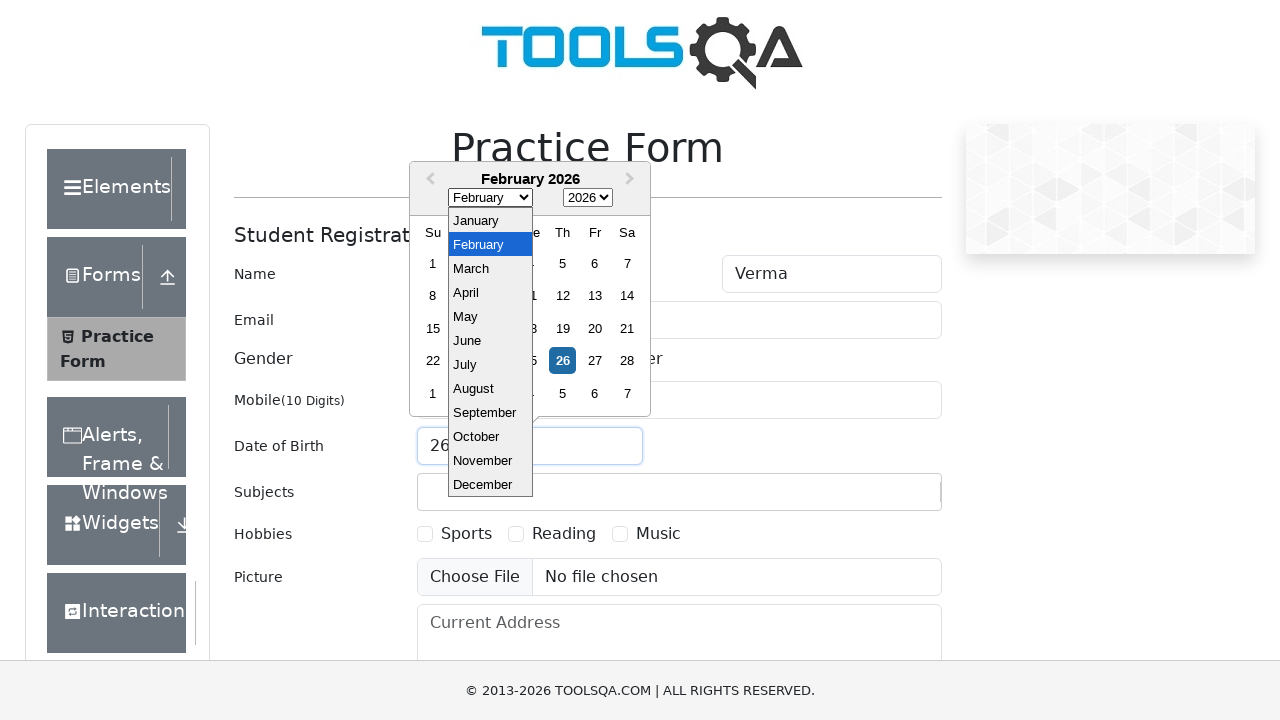

Date picker interaction failed - continuing with form on option[value='7']
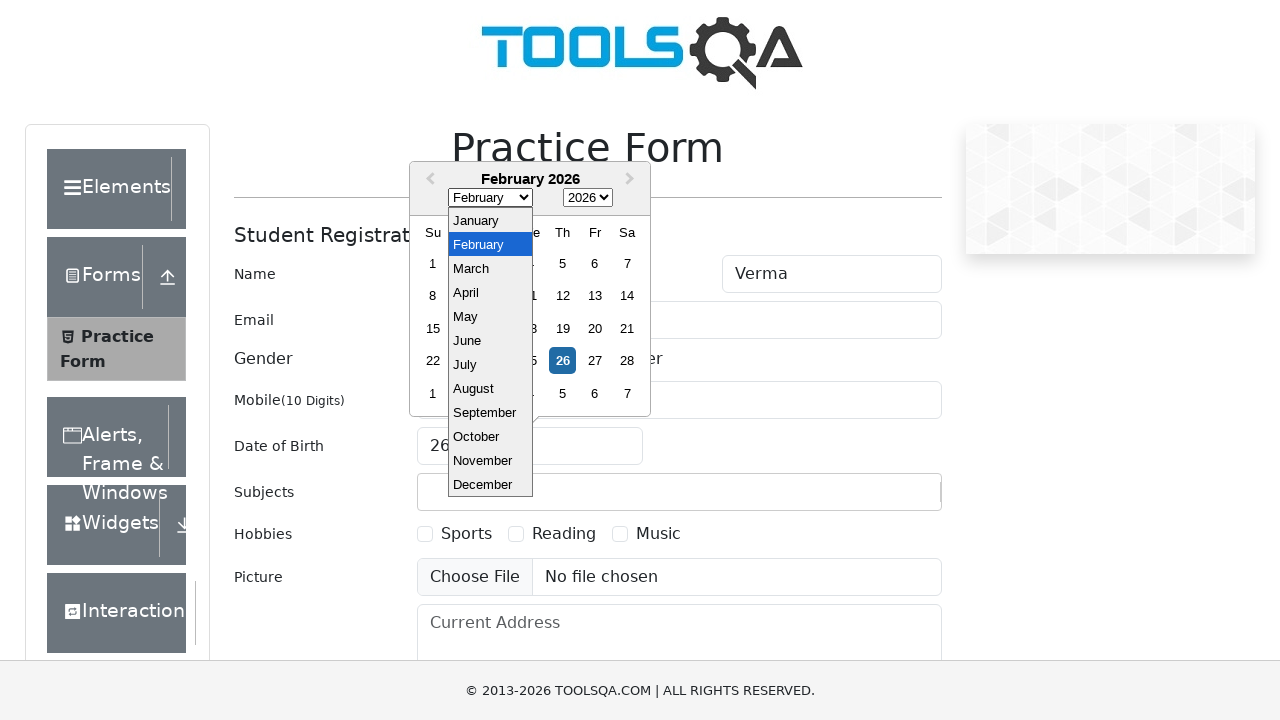

Filled phone number field with '9074967678' on #userNumber
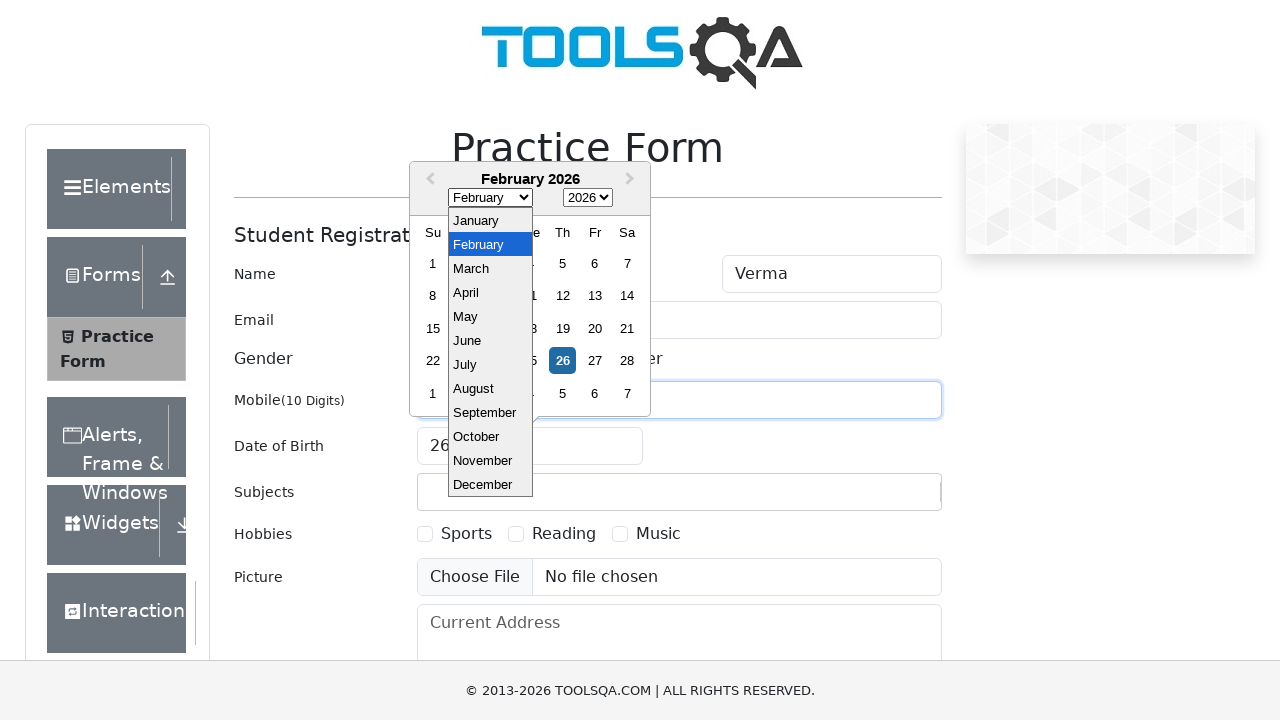

Subject field not accessible - skipping on .subjects-auto-complete__value-container--is-multi
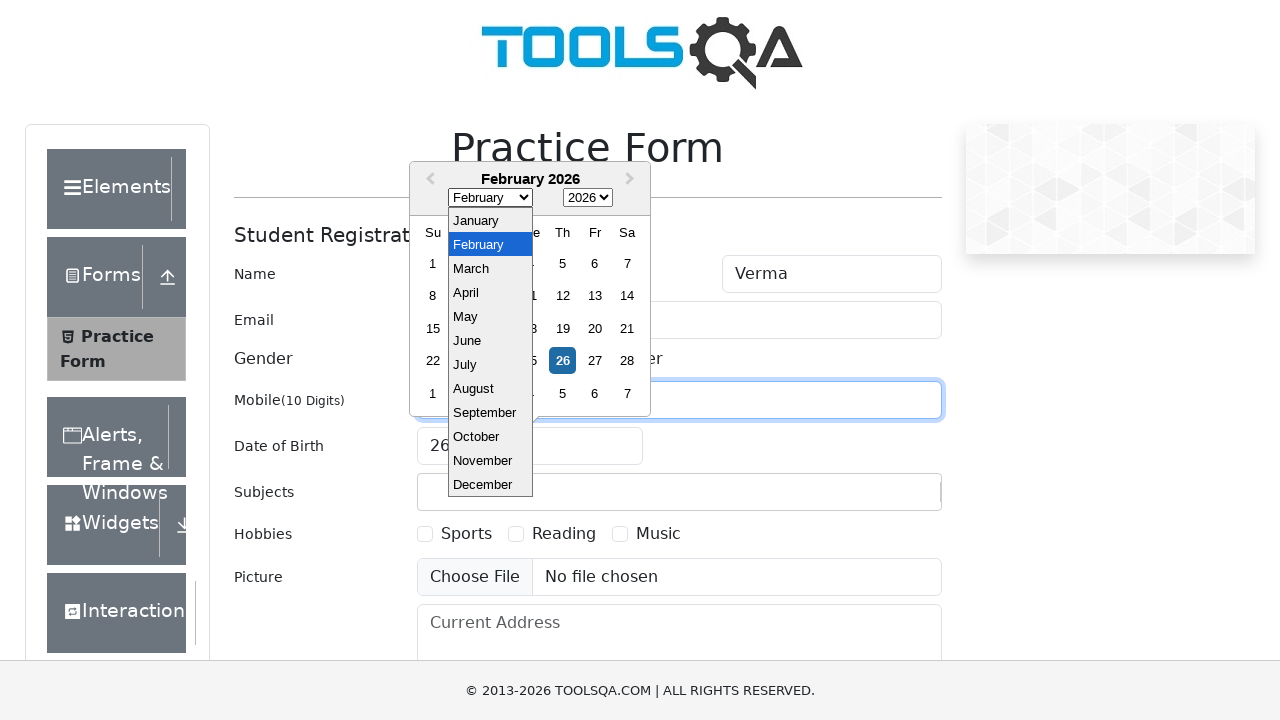

Selected Sports hobby checkbox at (466, 534) on label[for='hobbies-checkbox-1']
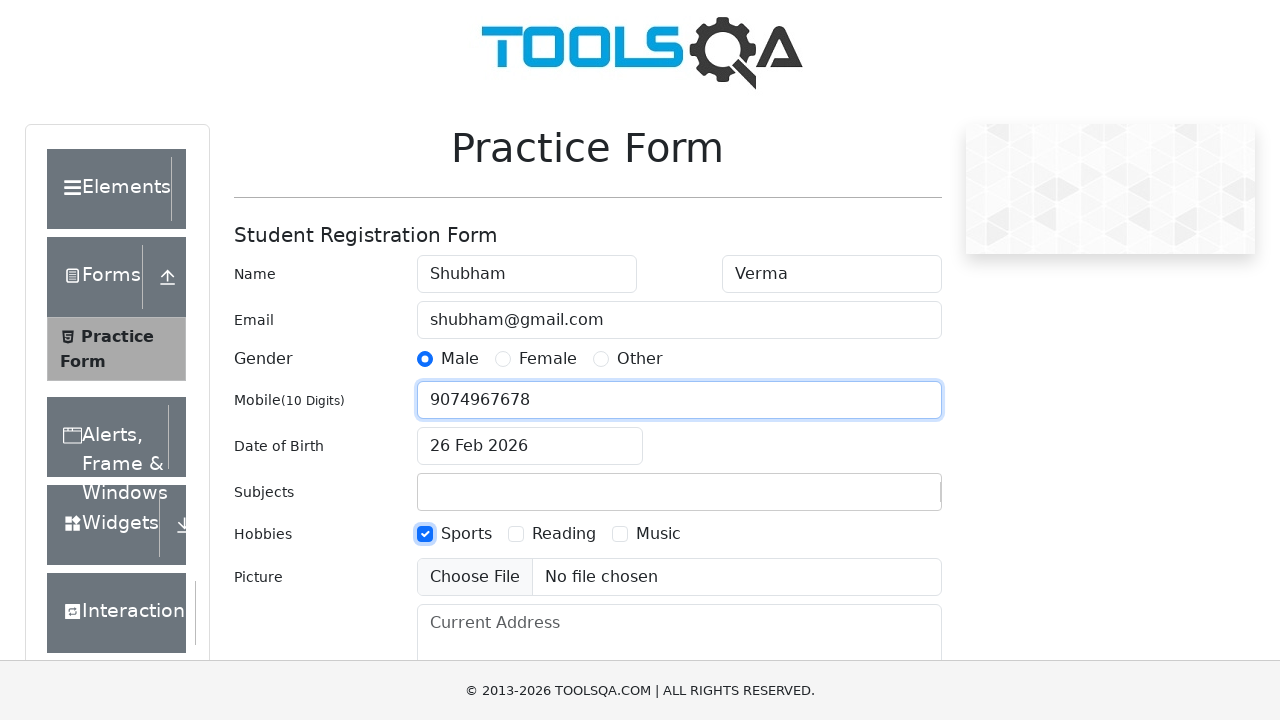

Filled current address with 'Happy Birthday Colony' on textarea[placeholder='Current Address']
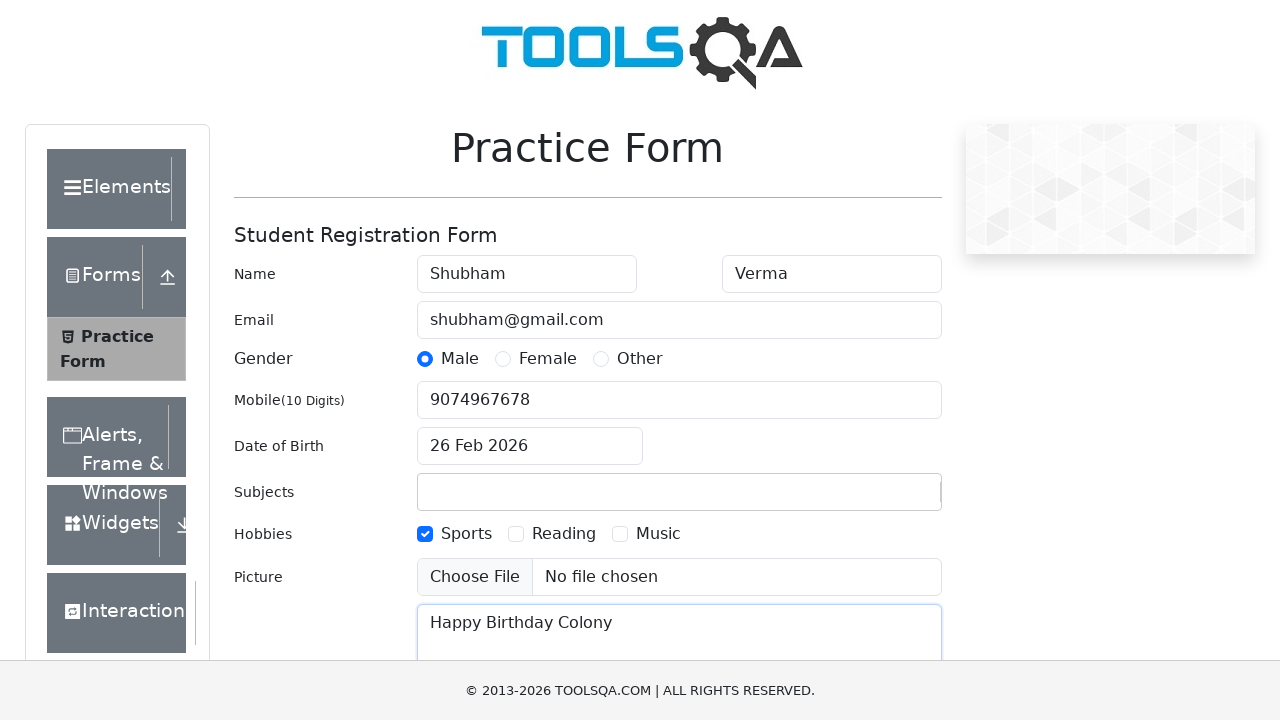

State field not directly fillable - skipping on #state
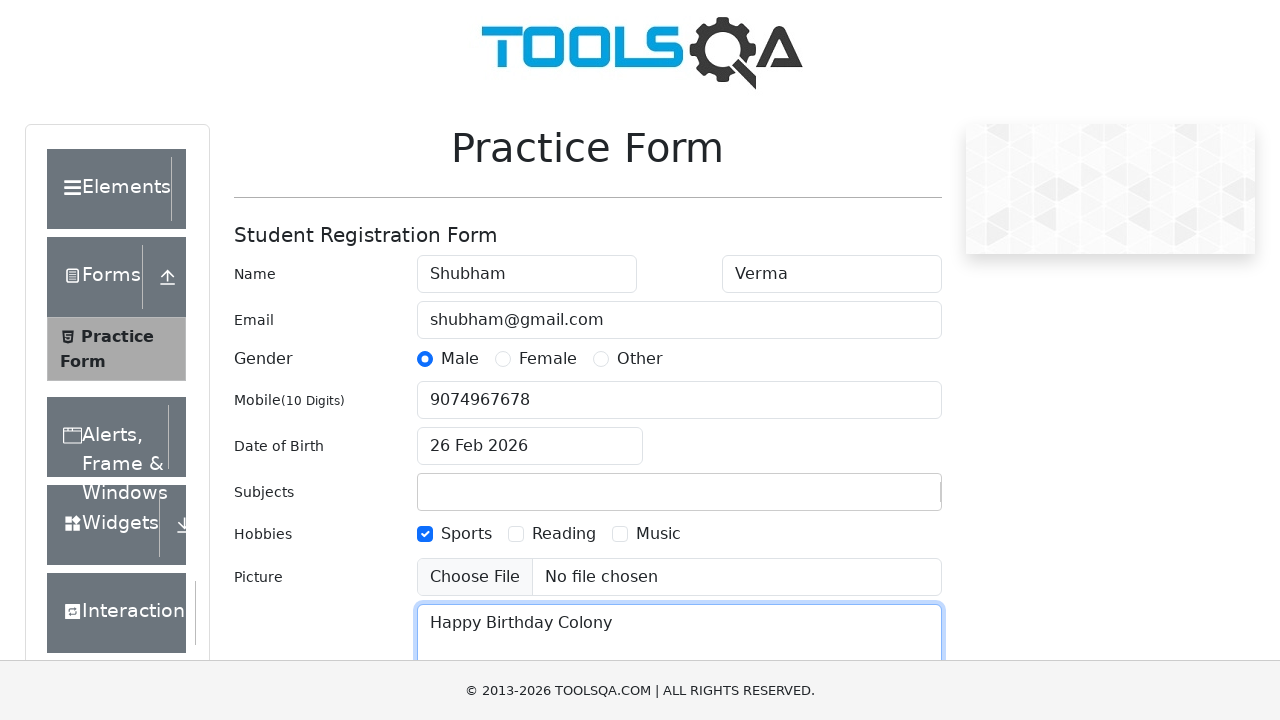

City field not directly fillable - skipping on #city
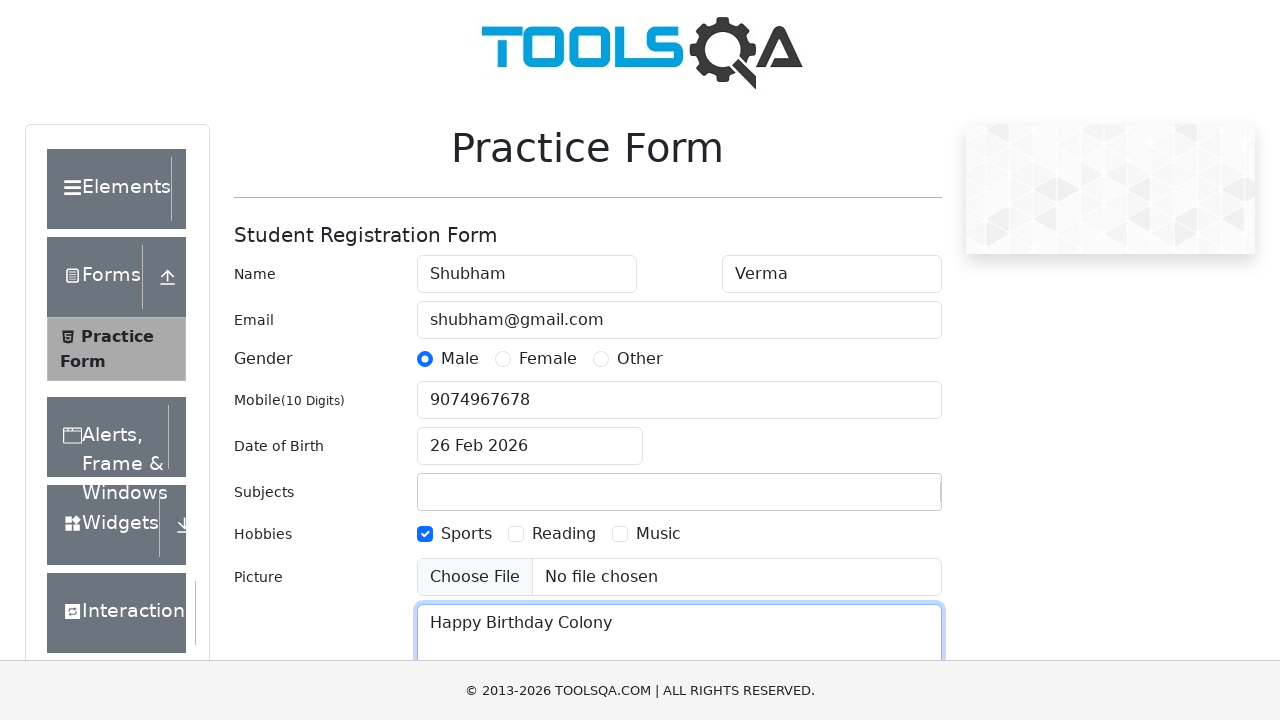

Clicked submit button to submit the registration form at (885, 499) on button[type='submit']
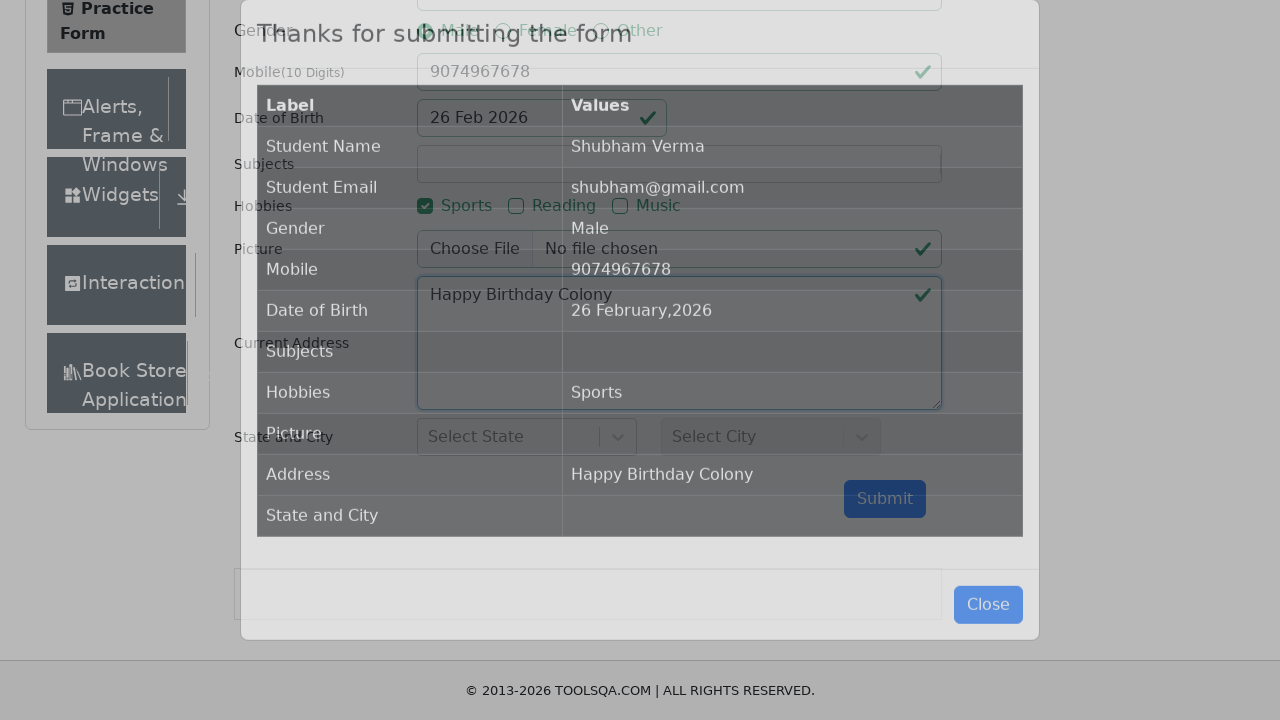

Form submission confirmation modal appeared
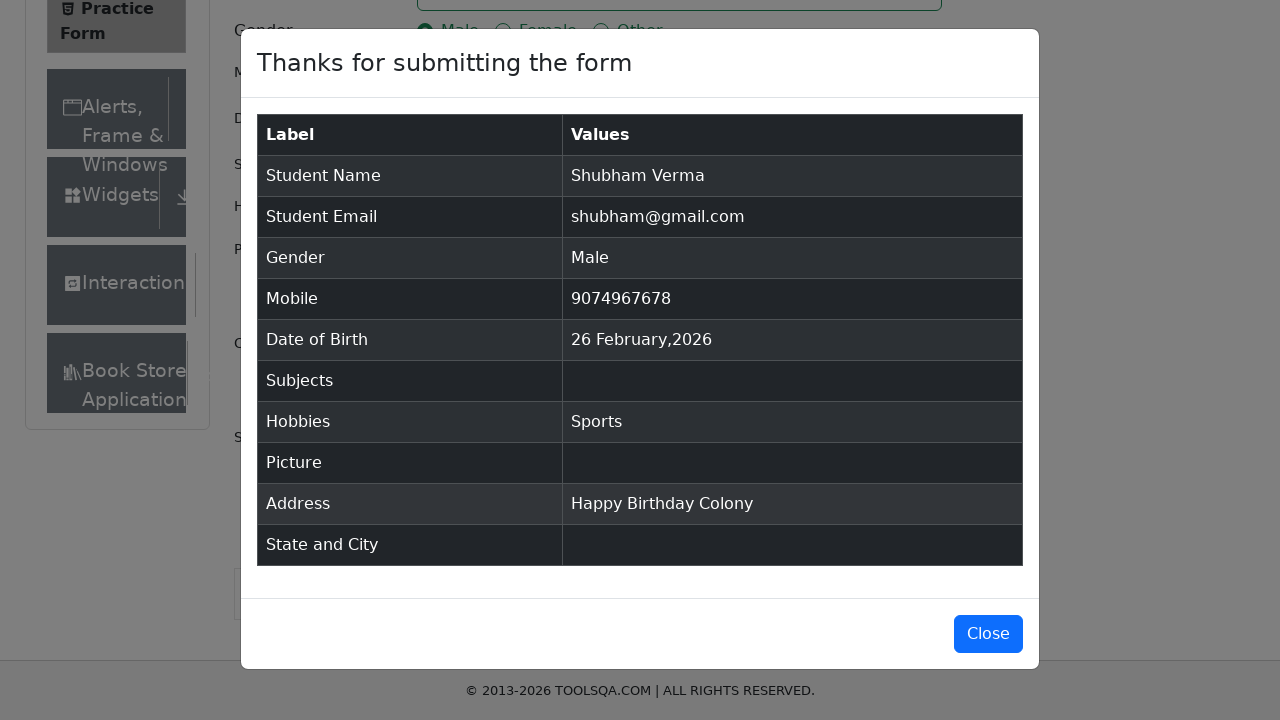

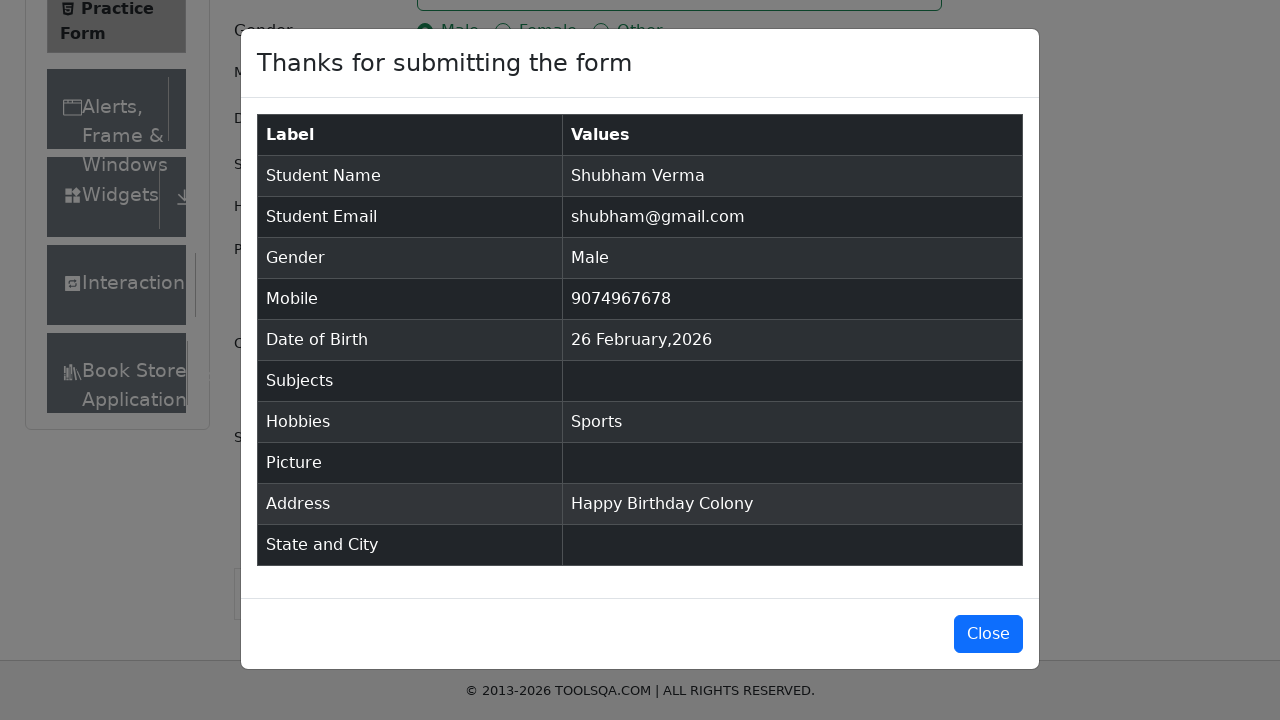